Tests that the Clear completed button displays correct text after marking an item complete

Starting URL: https://demo.playwright.dev/todomvc

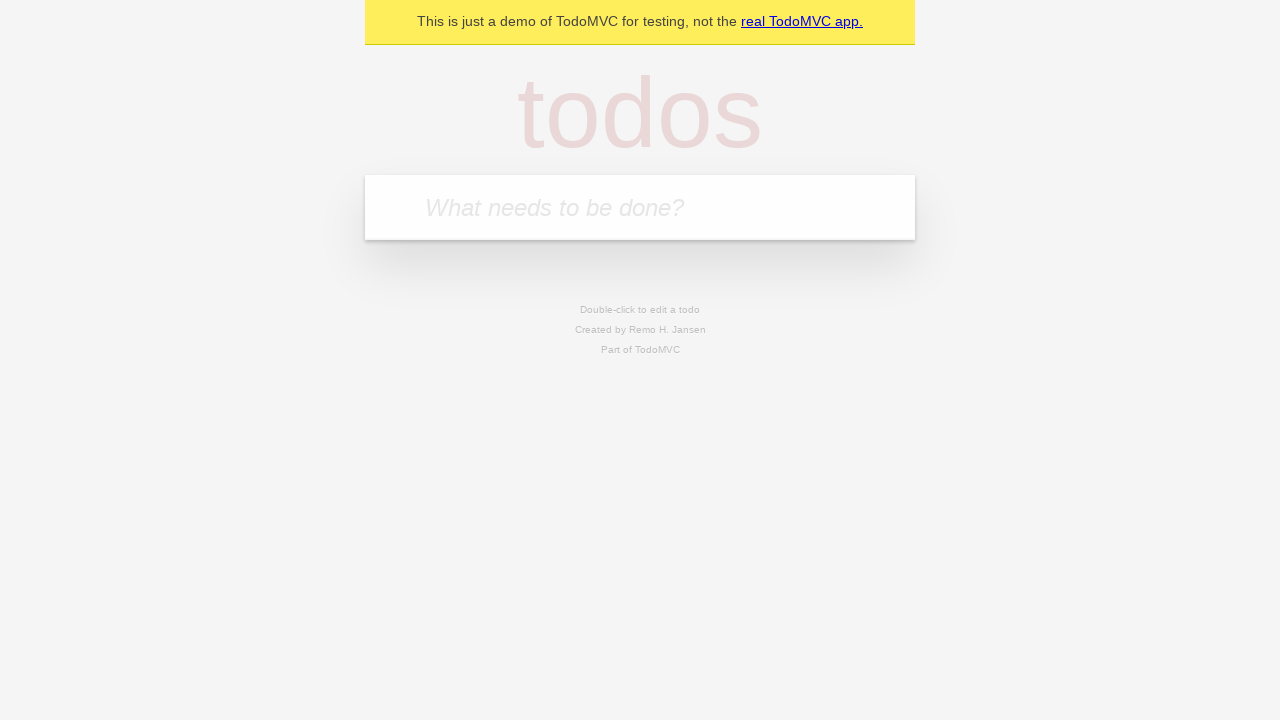

Located the 'What needs to be done?' input field
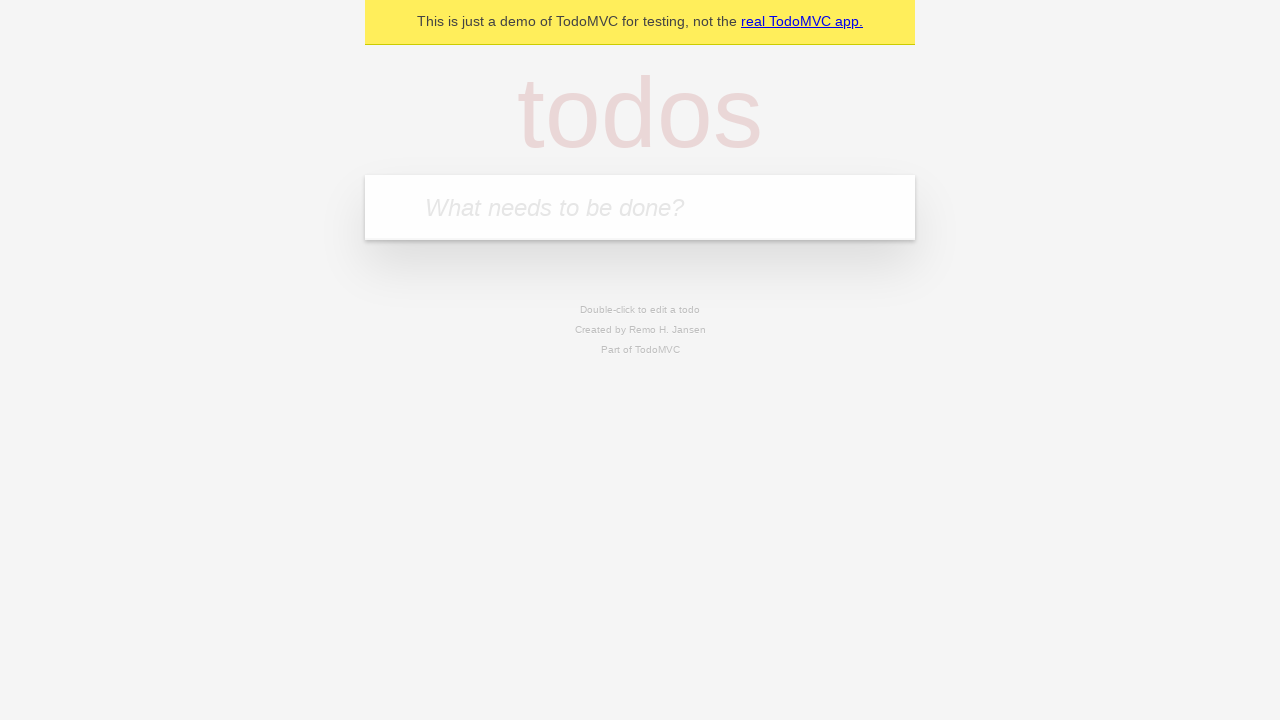

Filled input with 'buy some cheese' on internal:attr=[placeholder="What needs to be done?"i]
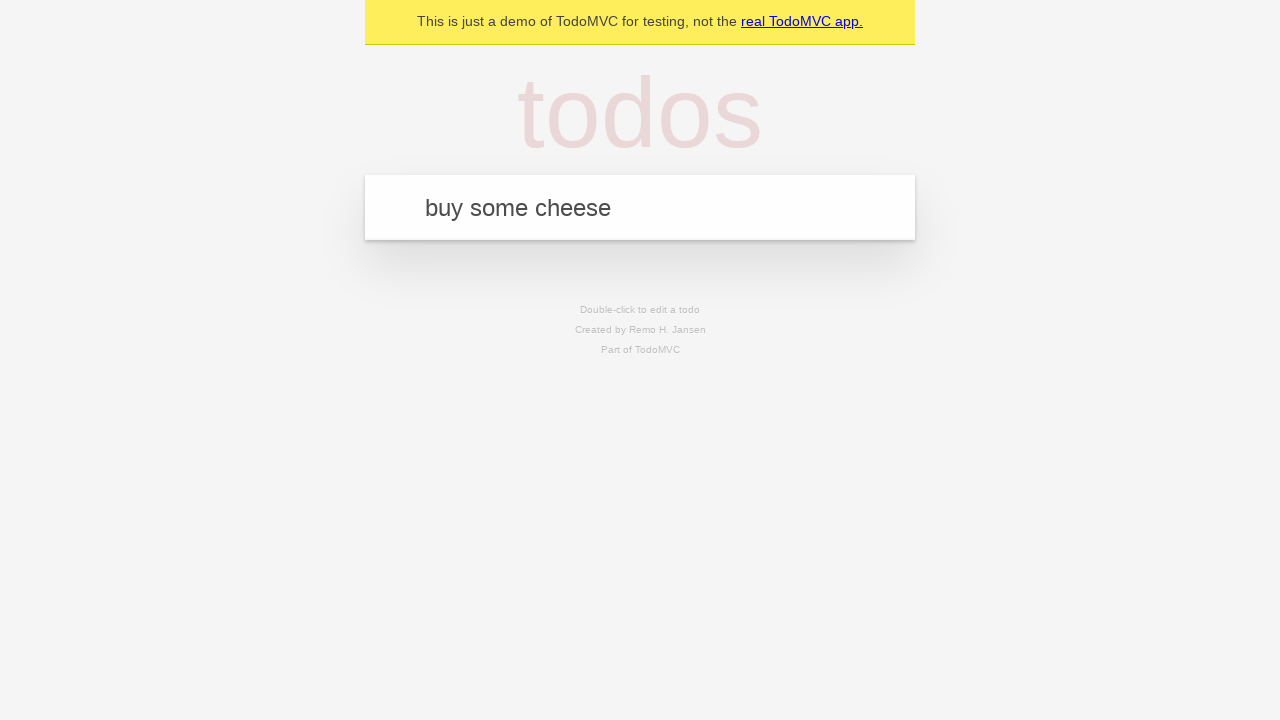

Pressed Enter to add first todo item on internal:attr=[placeholder="What needs to be done?"i]
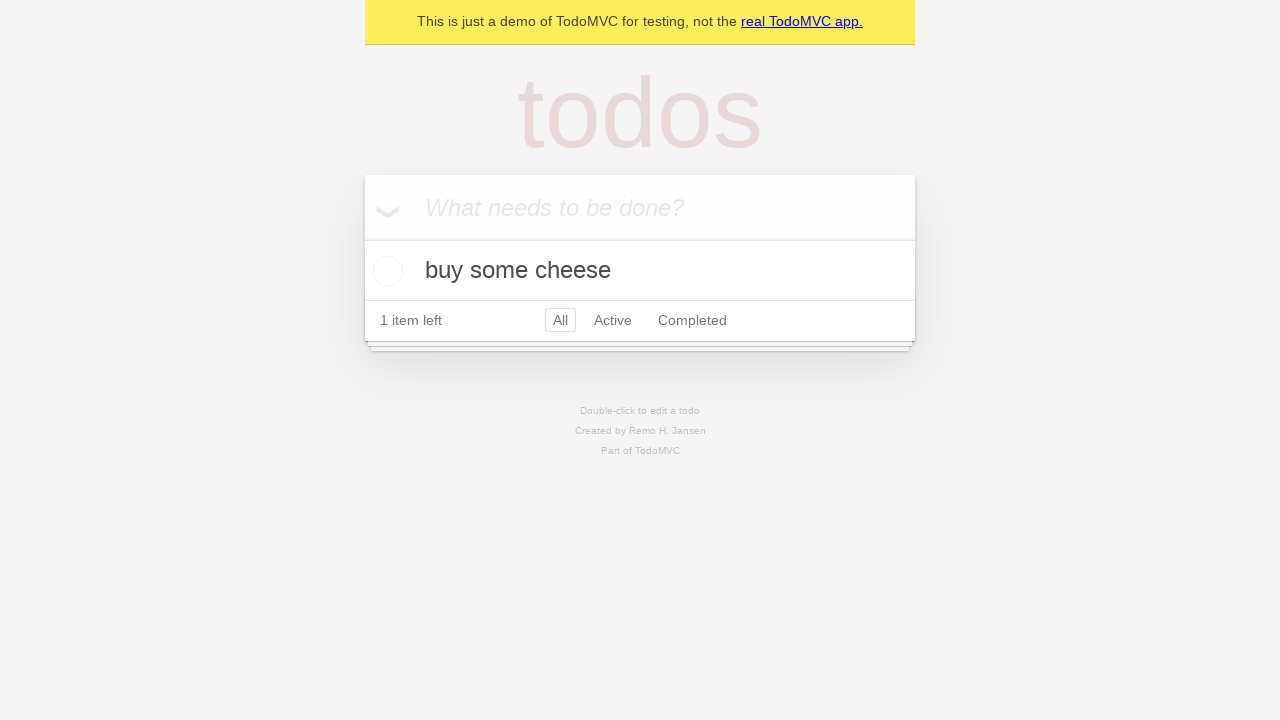

Filled input with 'feed the cat' on internal:attr=[placeholder="What needs to be done?"i]
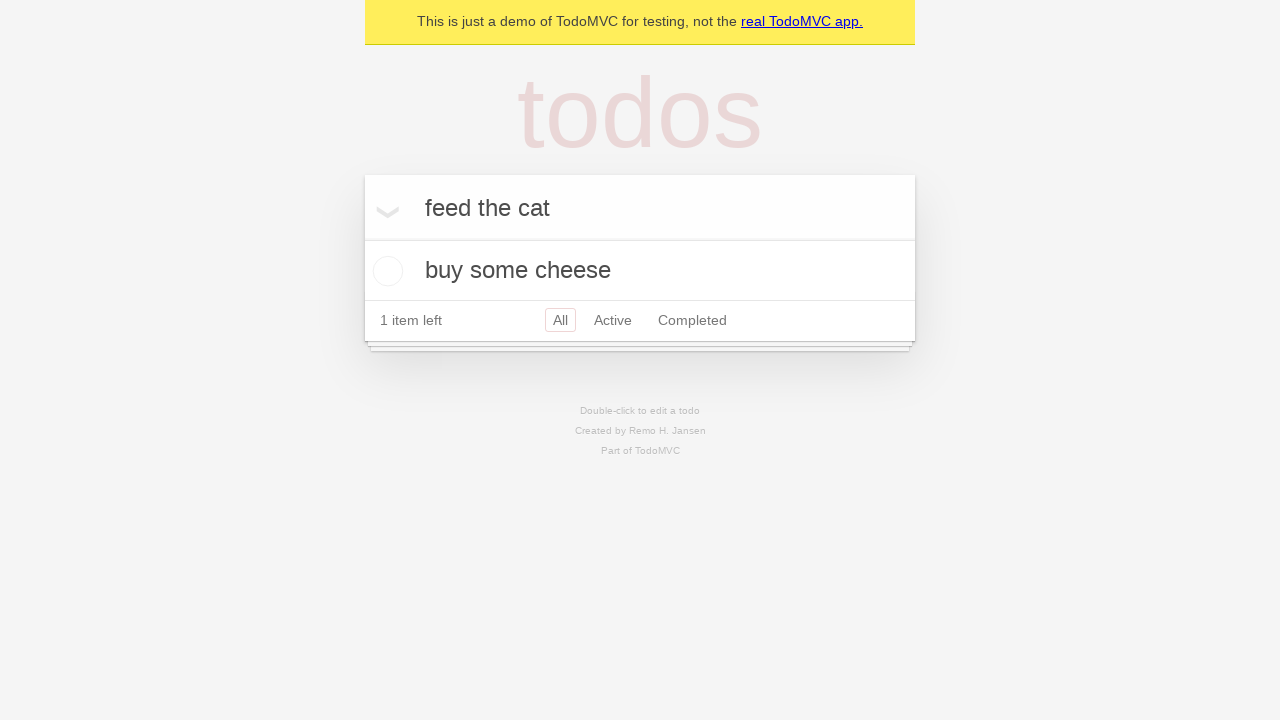

Pressed Enter to add second todo item on internal:attr=[placeholder="What needs to be done?"i]
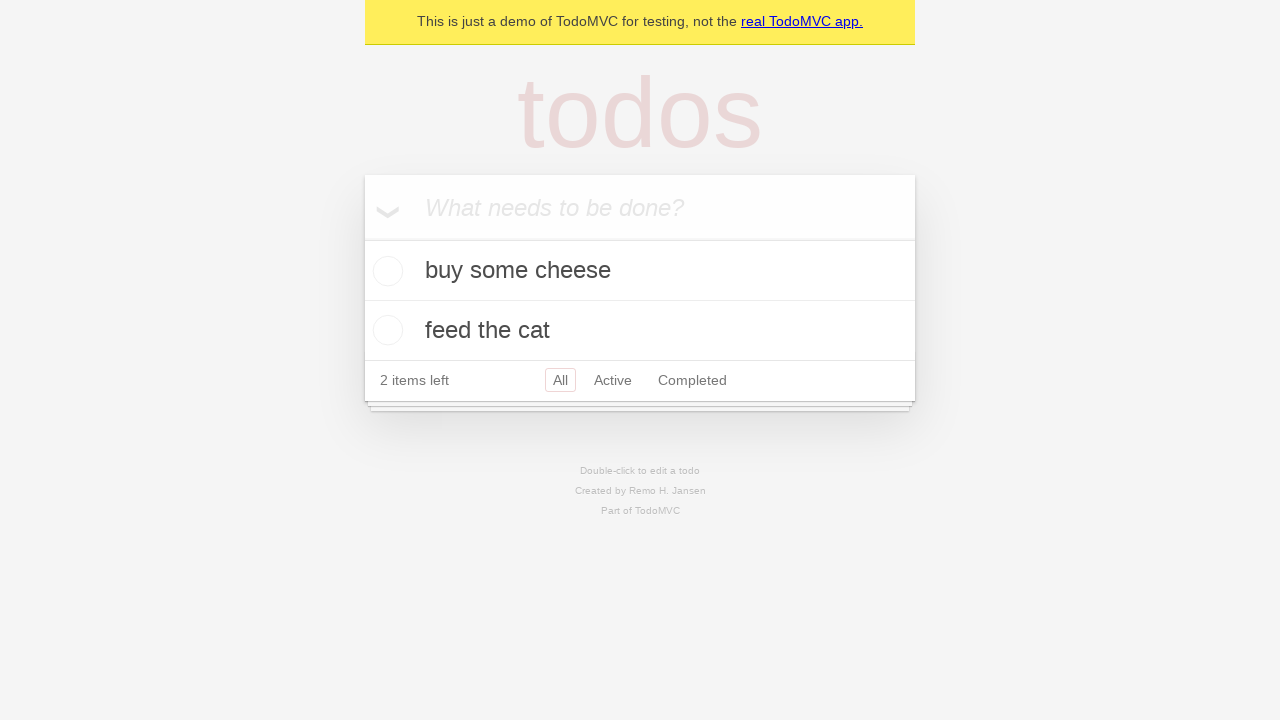

Filled input with 'book a doctors appointment' on internal:attr=[placeholder="What needs to be done?"i]
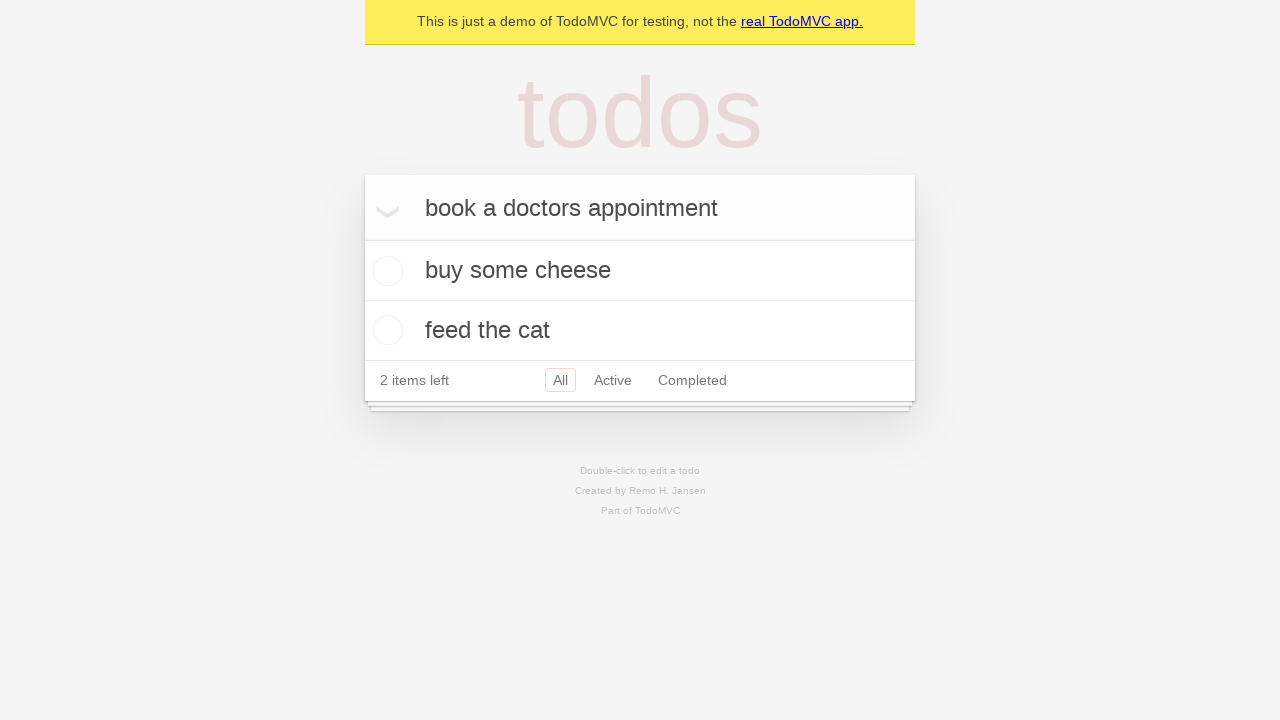

Pressed Enter to add third todo item on internal:attr=[placeholder="What needs to be done?"i]
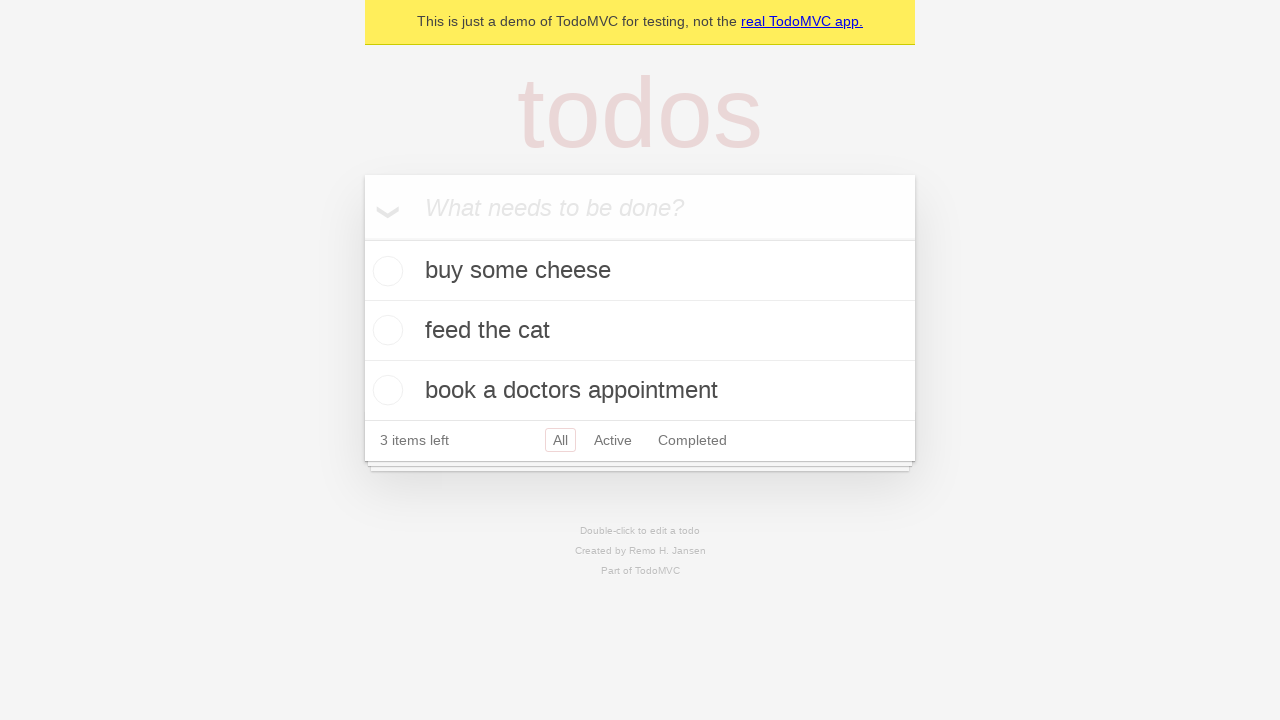

Marked first todo item as complete at (385, 271) on .todo-list li .toggle >> nth=0
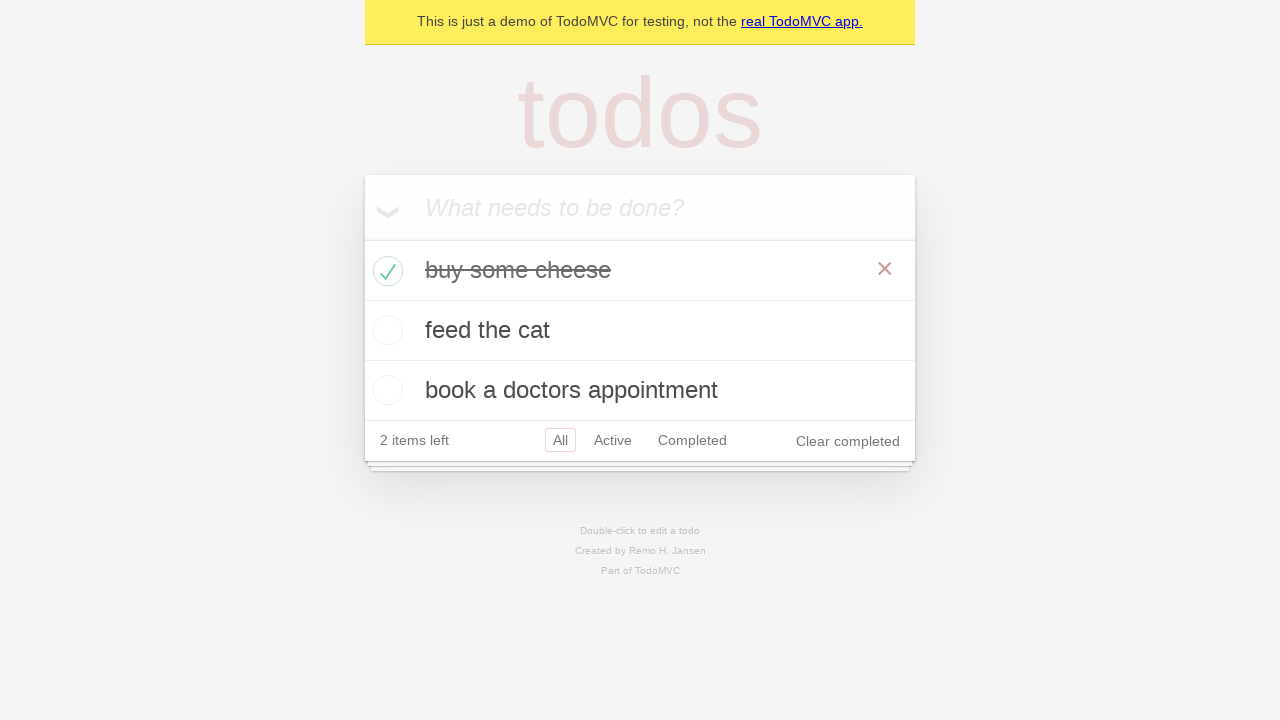

Clear completed button appeared after marking item complete
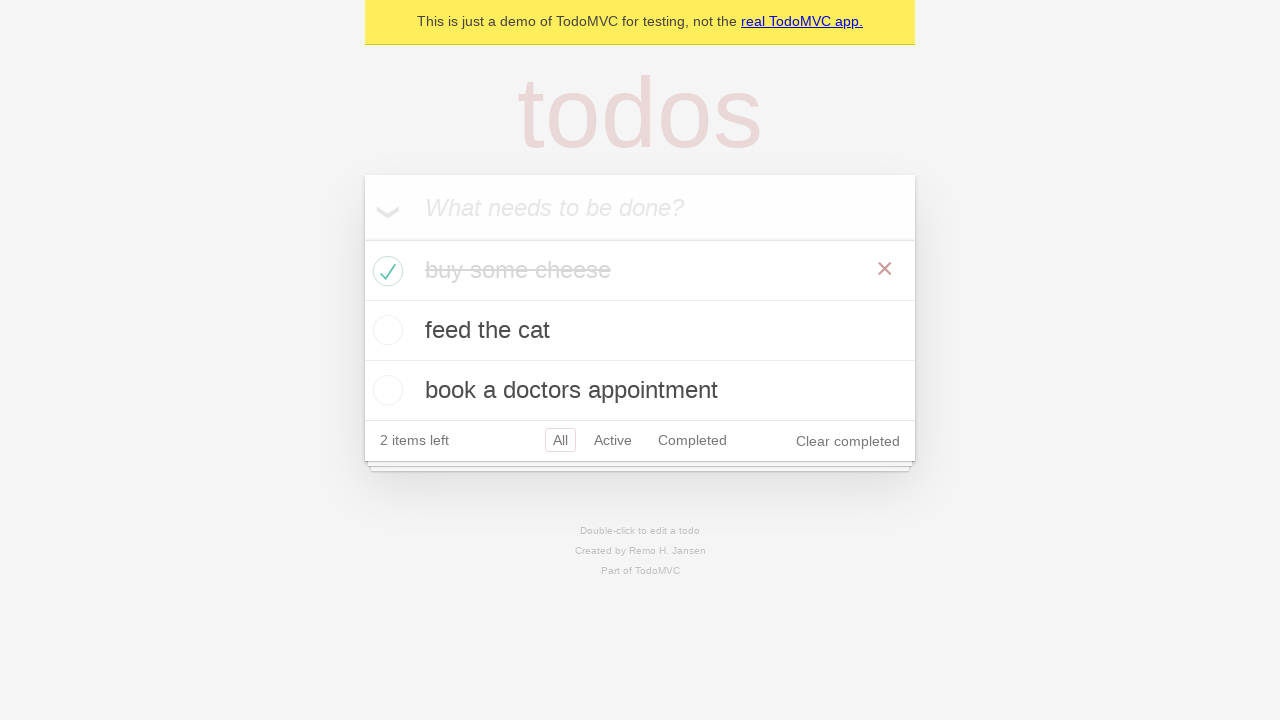

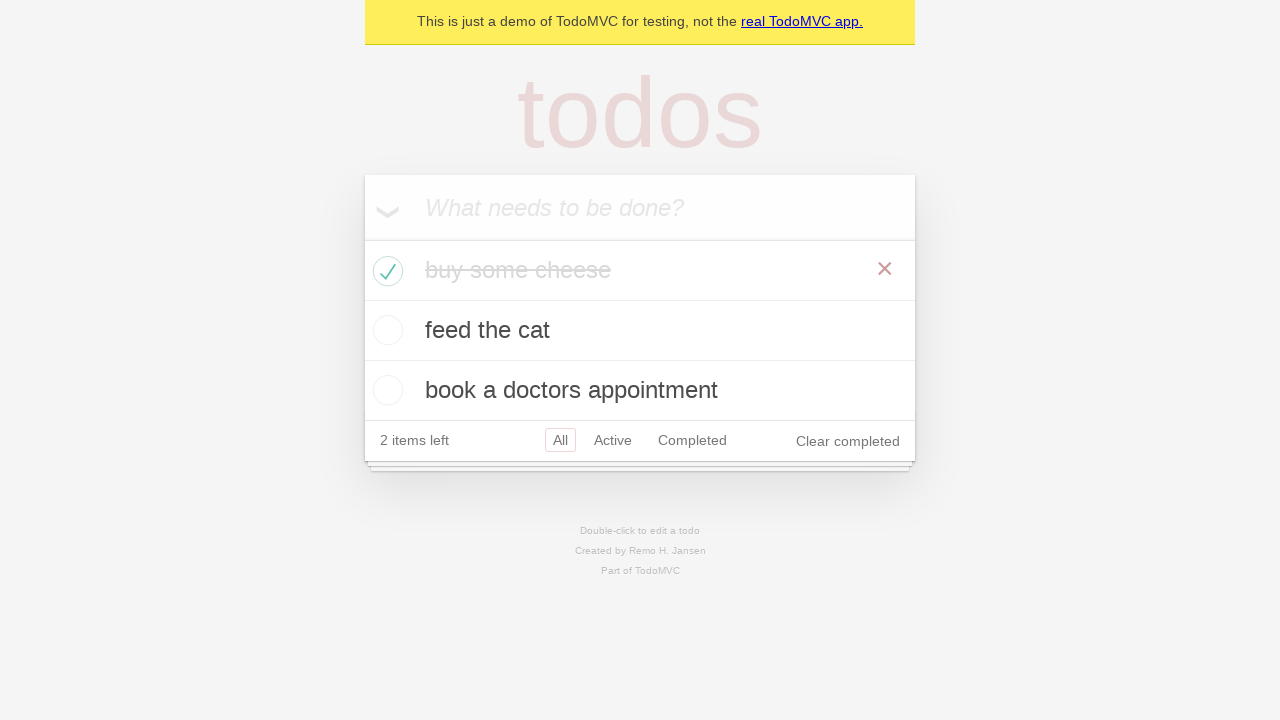